Uses drag and drop to adjust color sliders to create yellow color and verifies the result

Starting URL: https://jqueryui.com/slider/#colorpicker

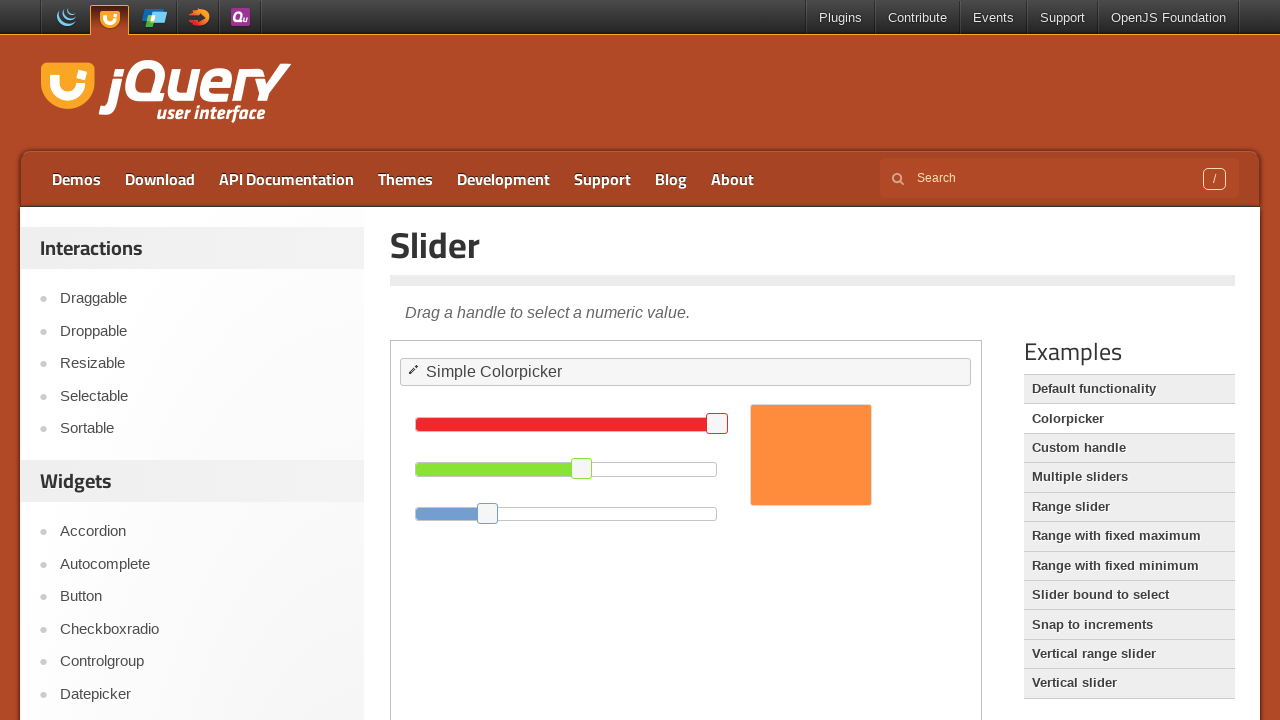

Located iframe containing the color picker
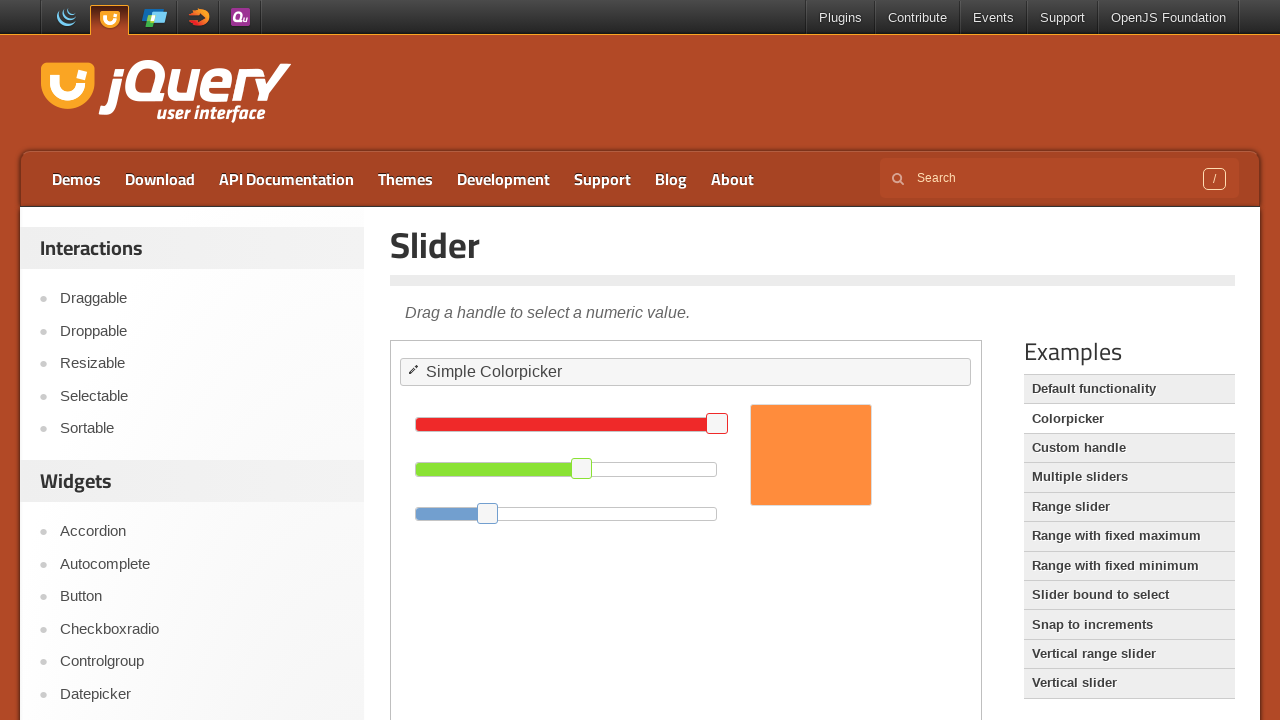

Located green slider handle
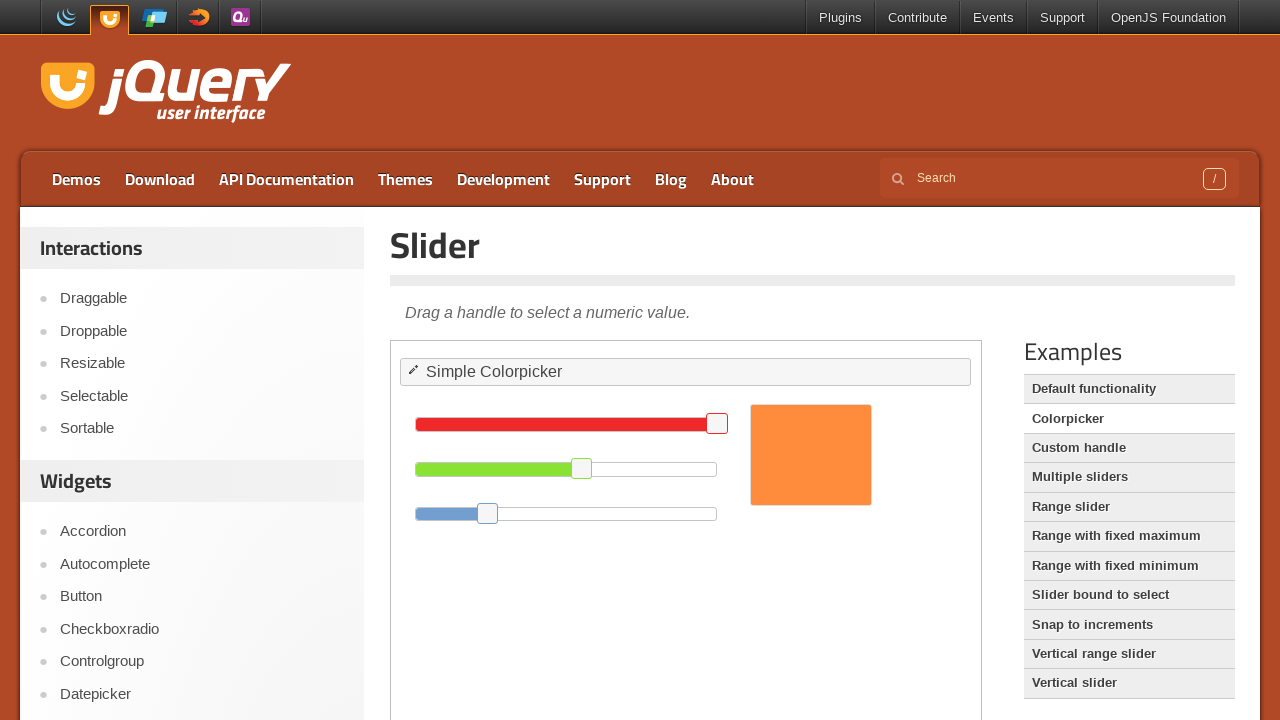

Located blue slider handle
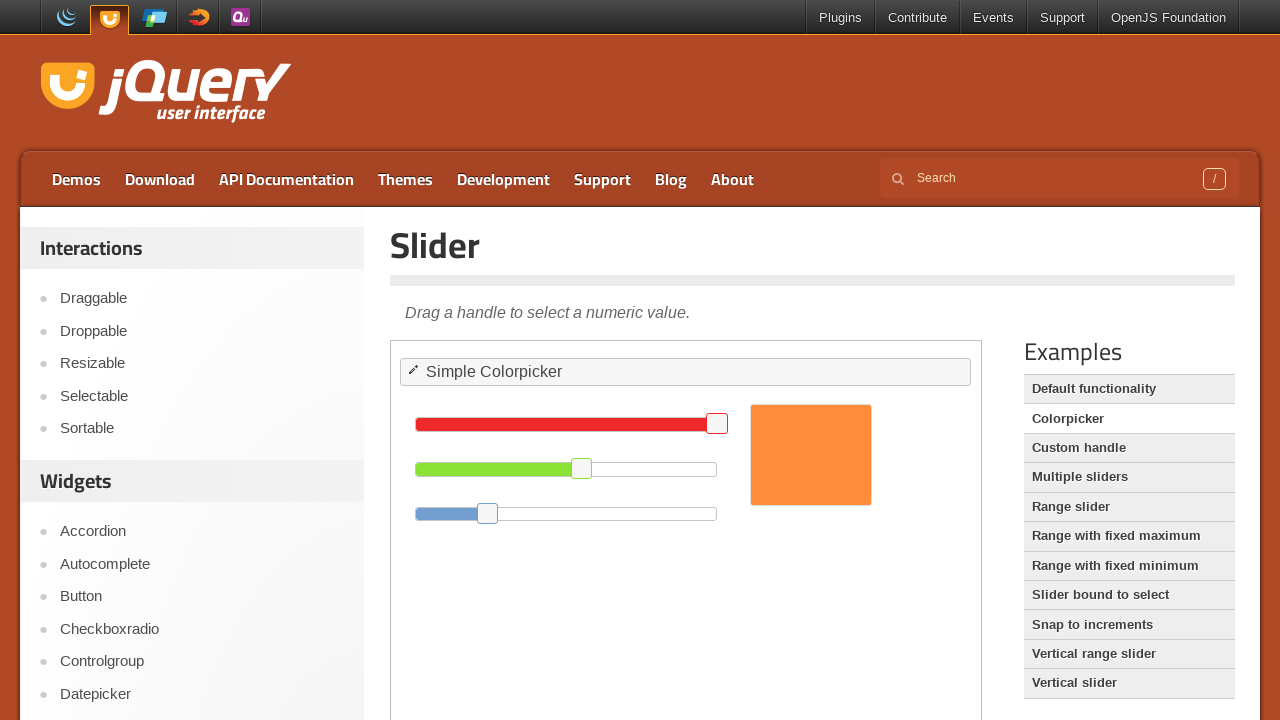

Moved mouse to green slider handle at (582, 468)
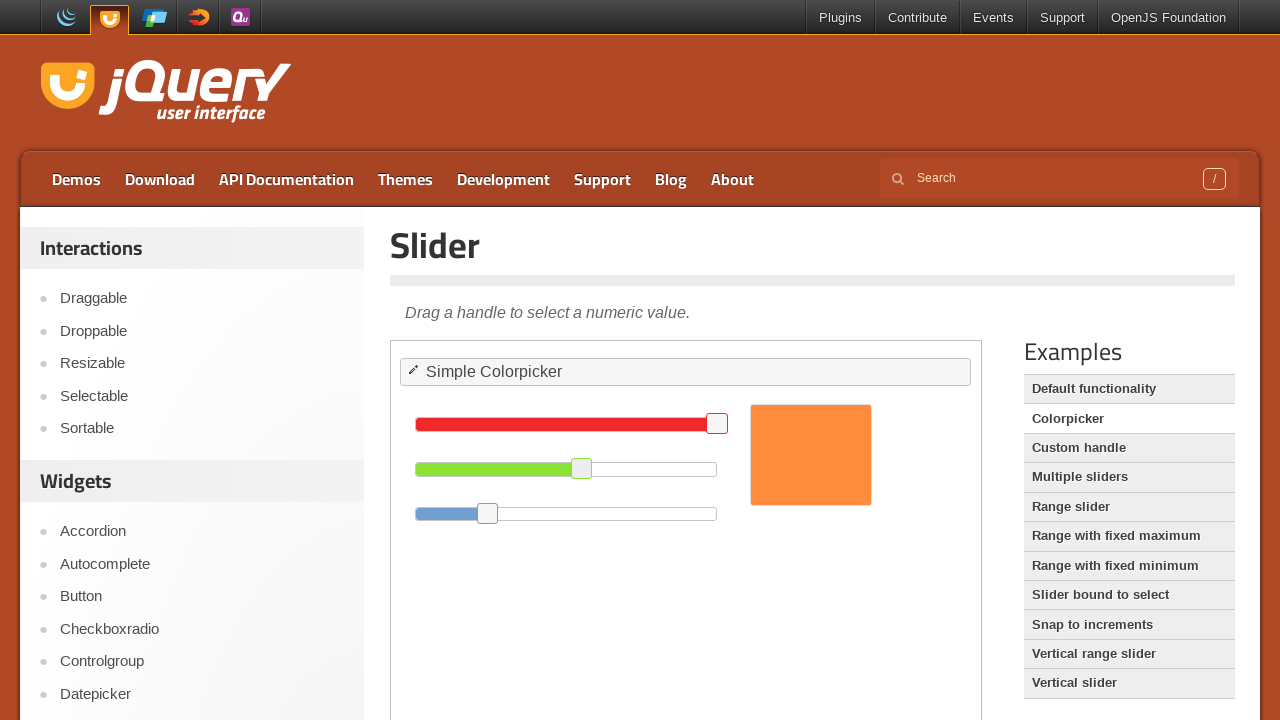

Pressed mouse button on green slider at (582, 468)
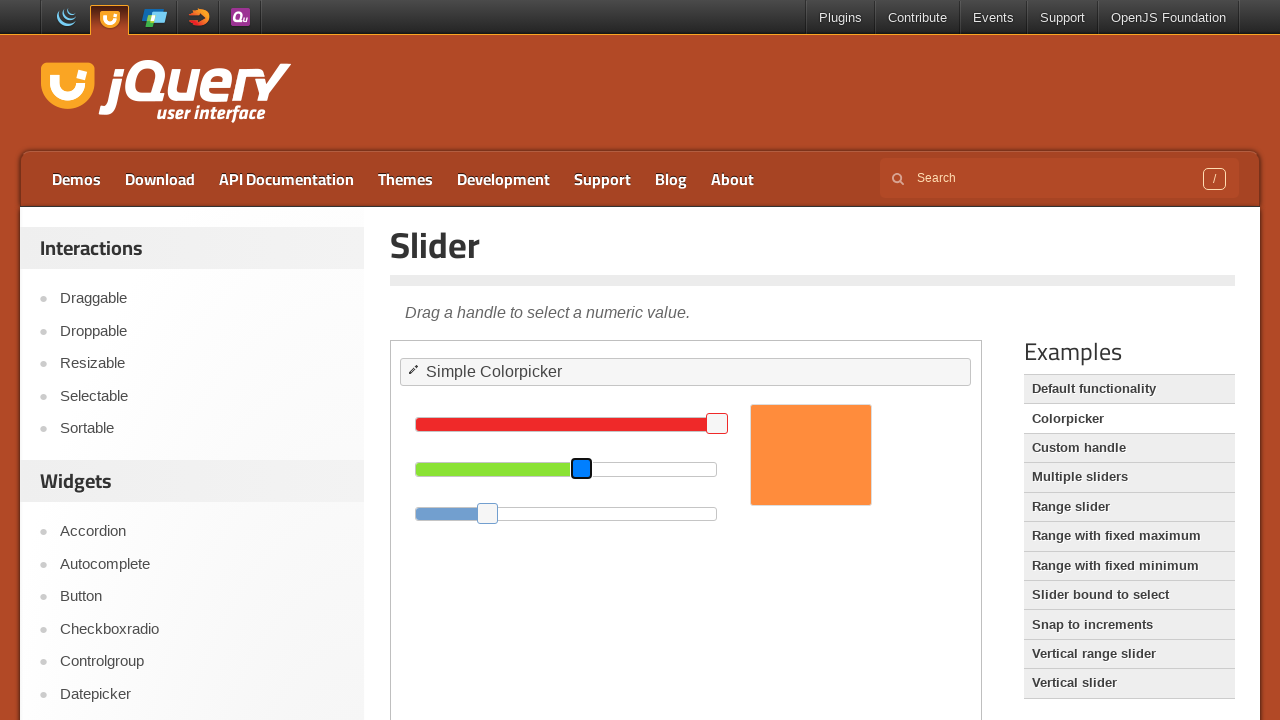

Dragged green slider left to reduce green value at (407, 468)
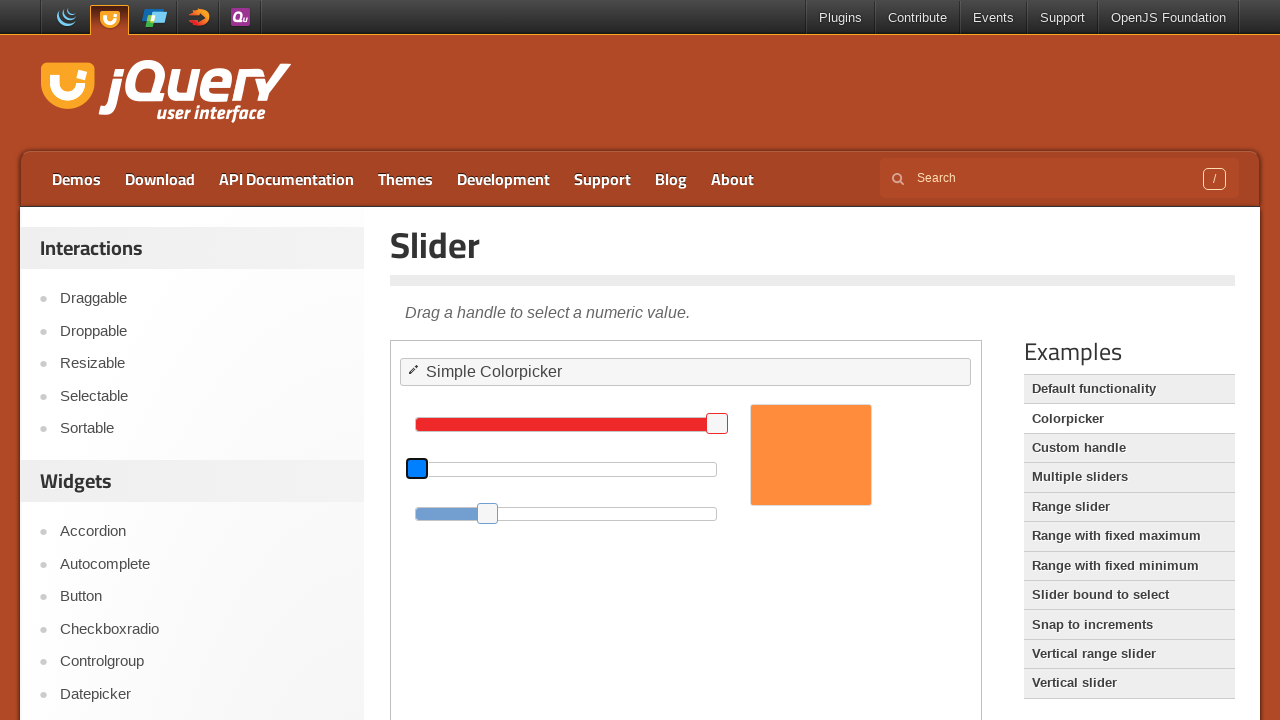

Released mouse button after dragging green slider at (407, 468)
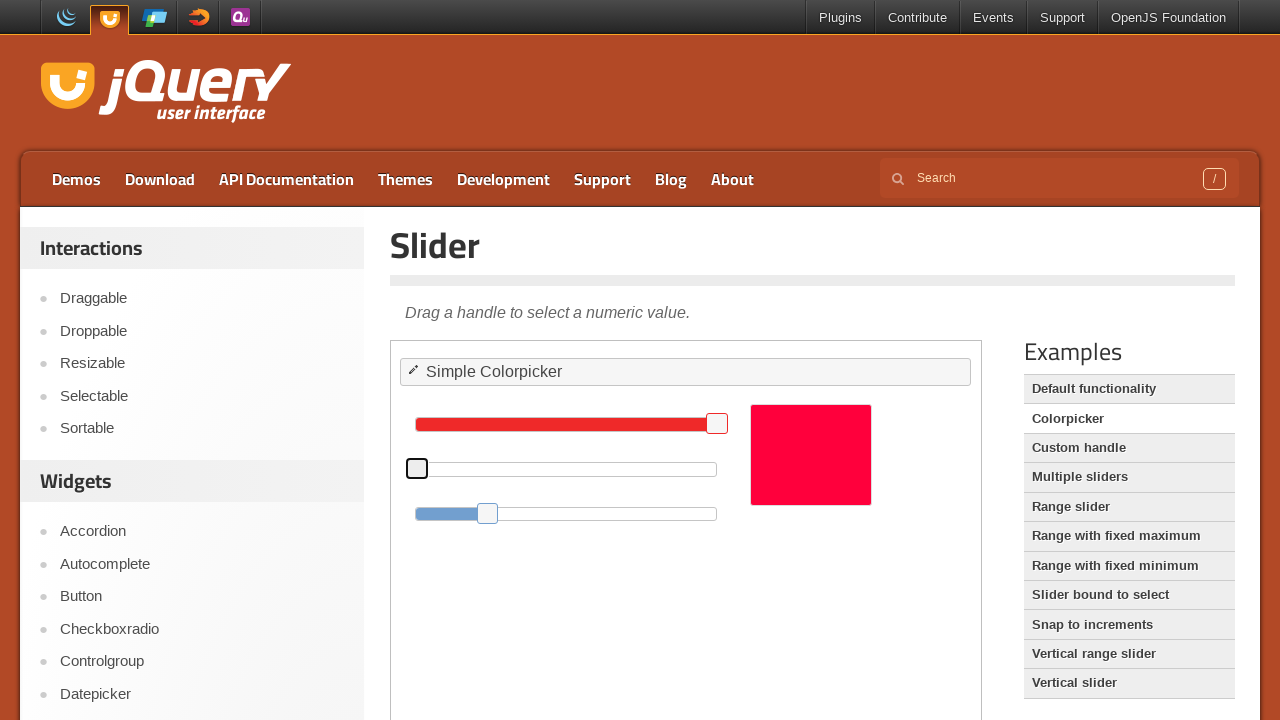

Moved mouse to blue slider handle at (488, 513)
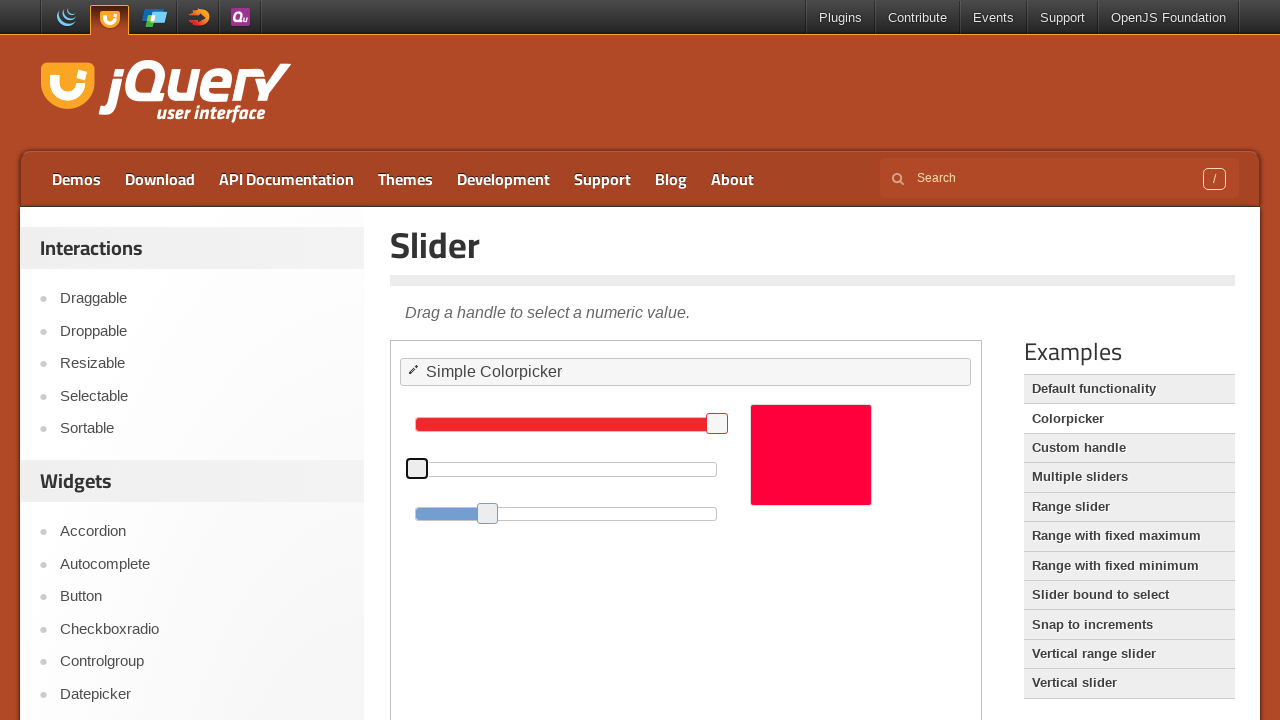

Pressed mouse button on blue slider at (488, 513)
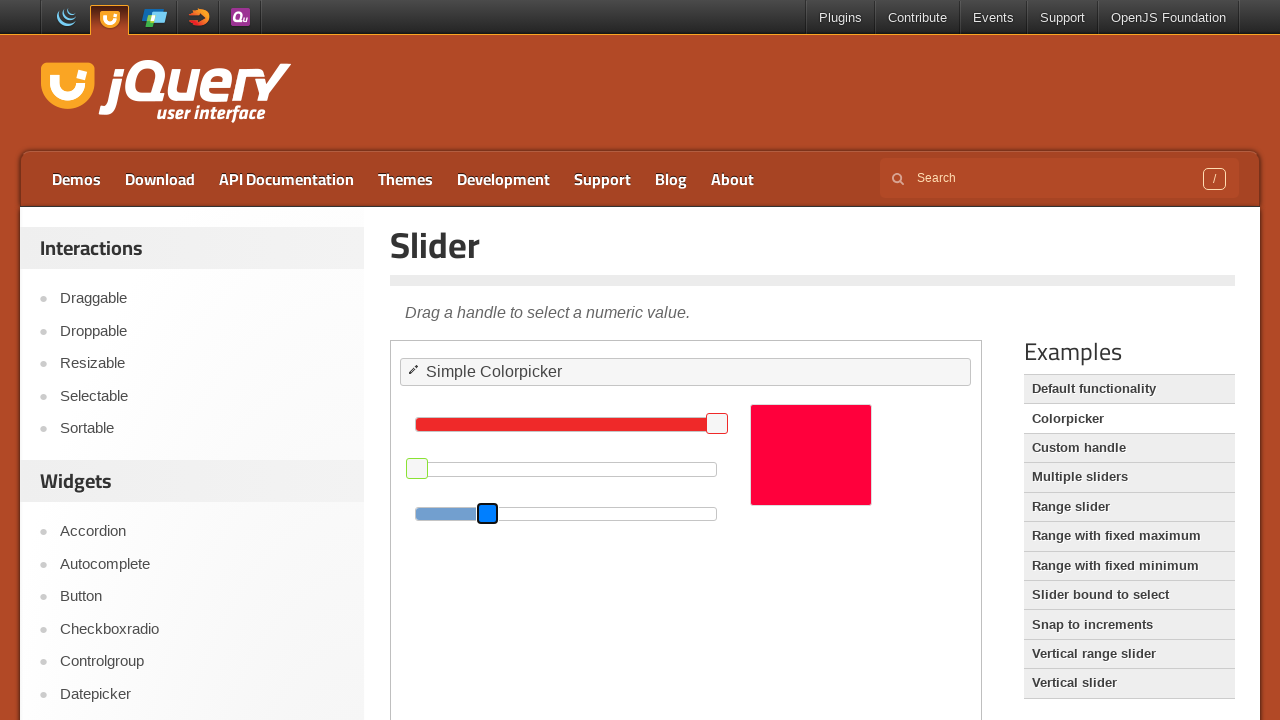

Dragged blue slider left to reduce blue value at (408, 513)
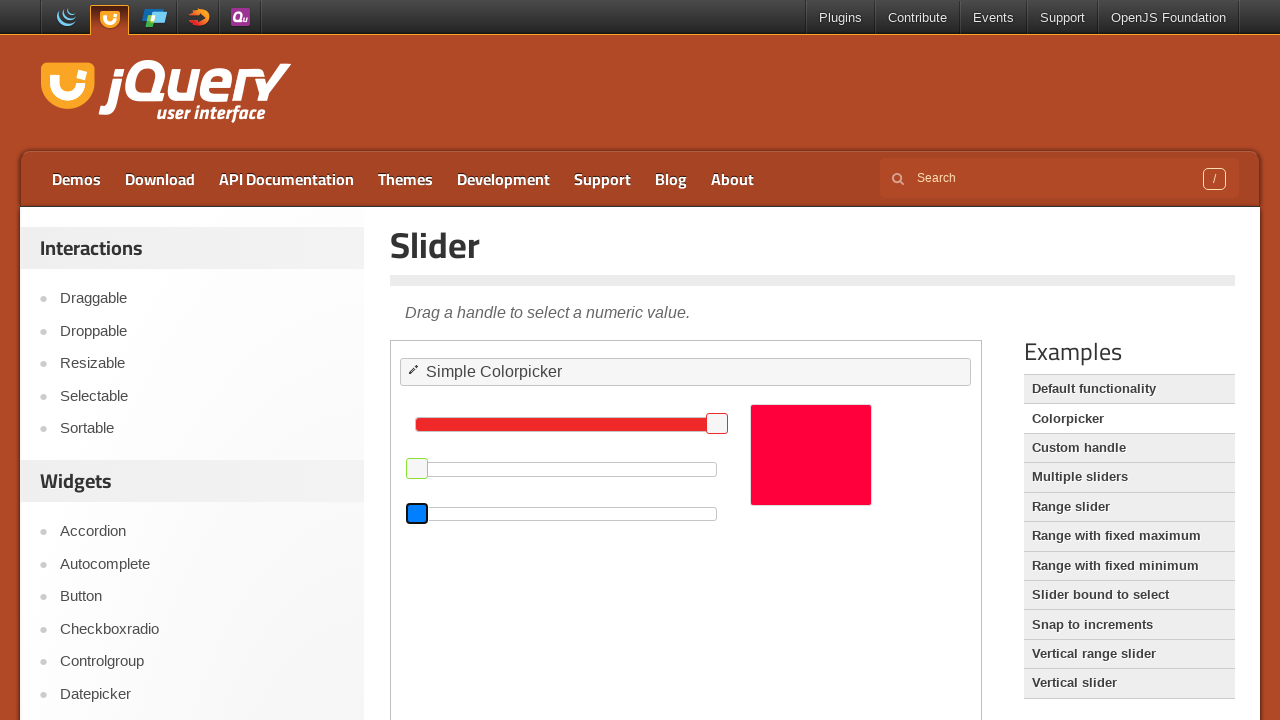

Released mouse button after dragging blue slider at (408, 513)
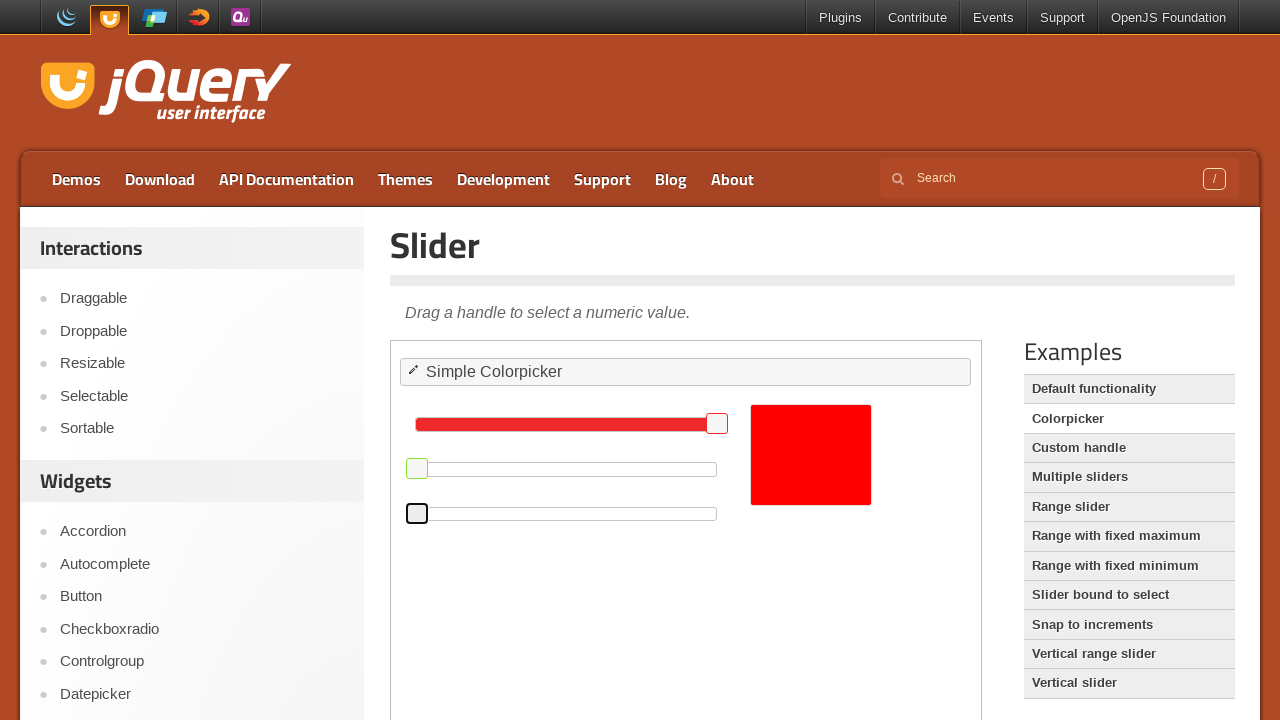

Moved mouse to green slider handle to adjust for yellow at (417, 468)
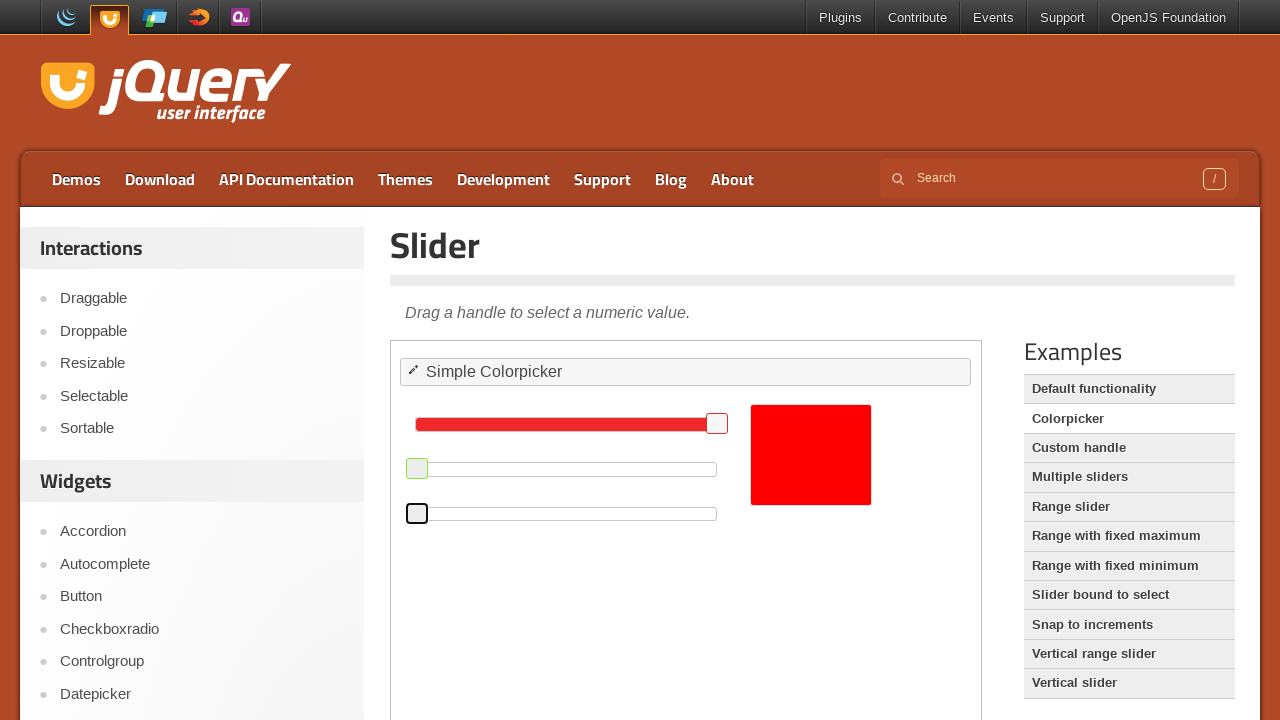

Pressed mouse button on green slider at (417, 468)
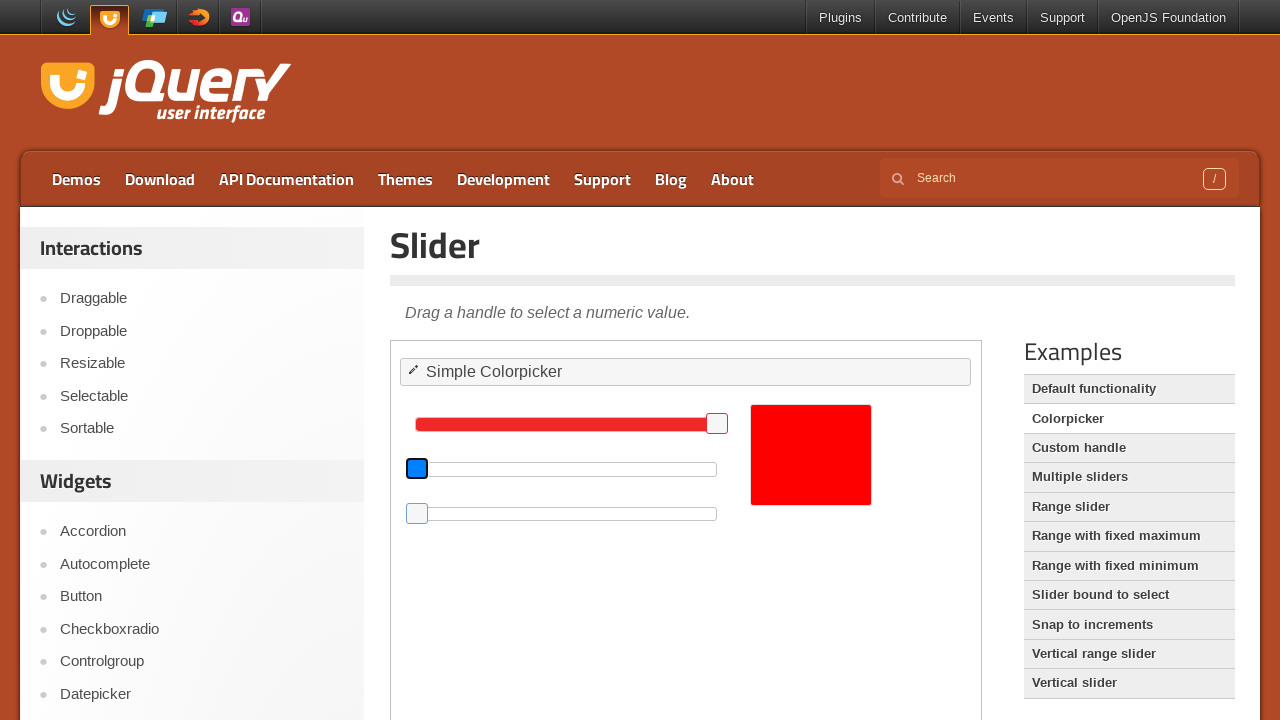

Dragged green slider right to increase green value and create yellow at (718, 468)
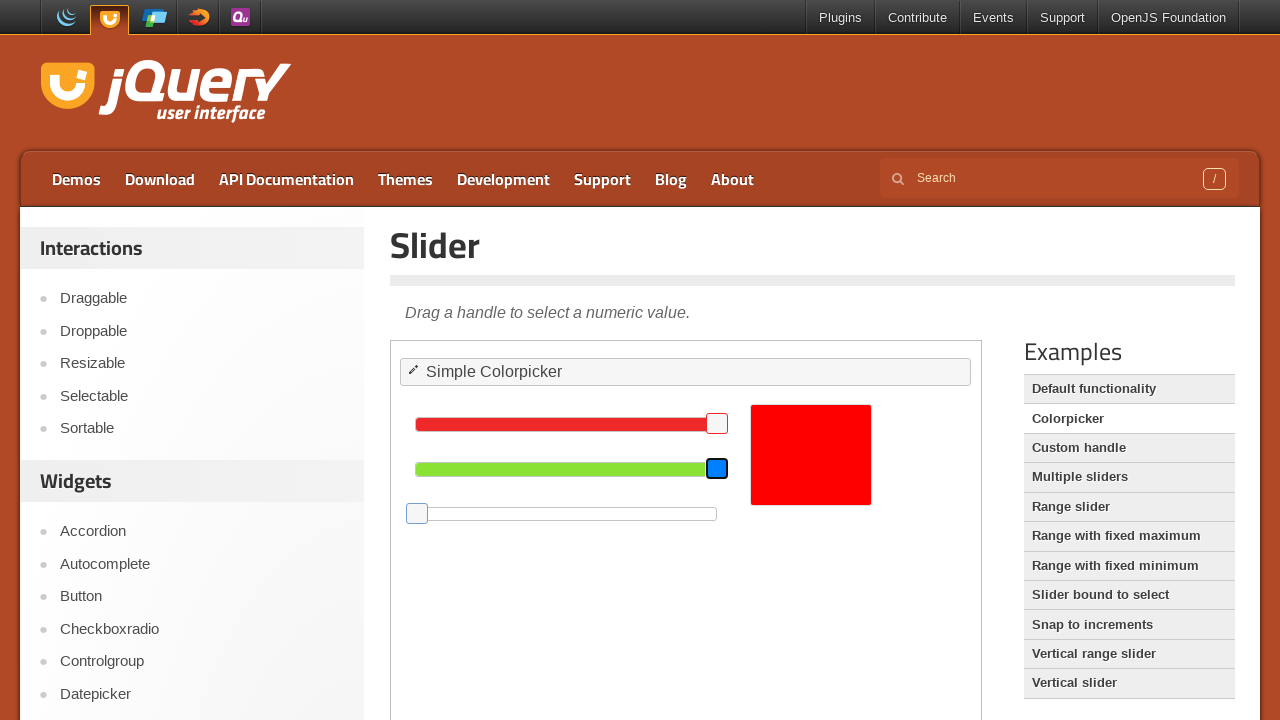

Released mouse button after dragging green slider to final position at (718, 468)
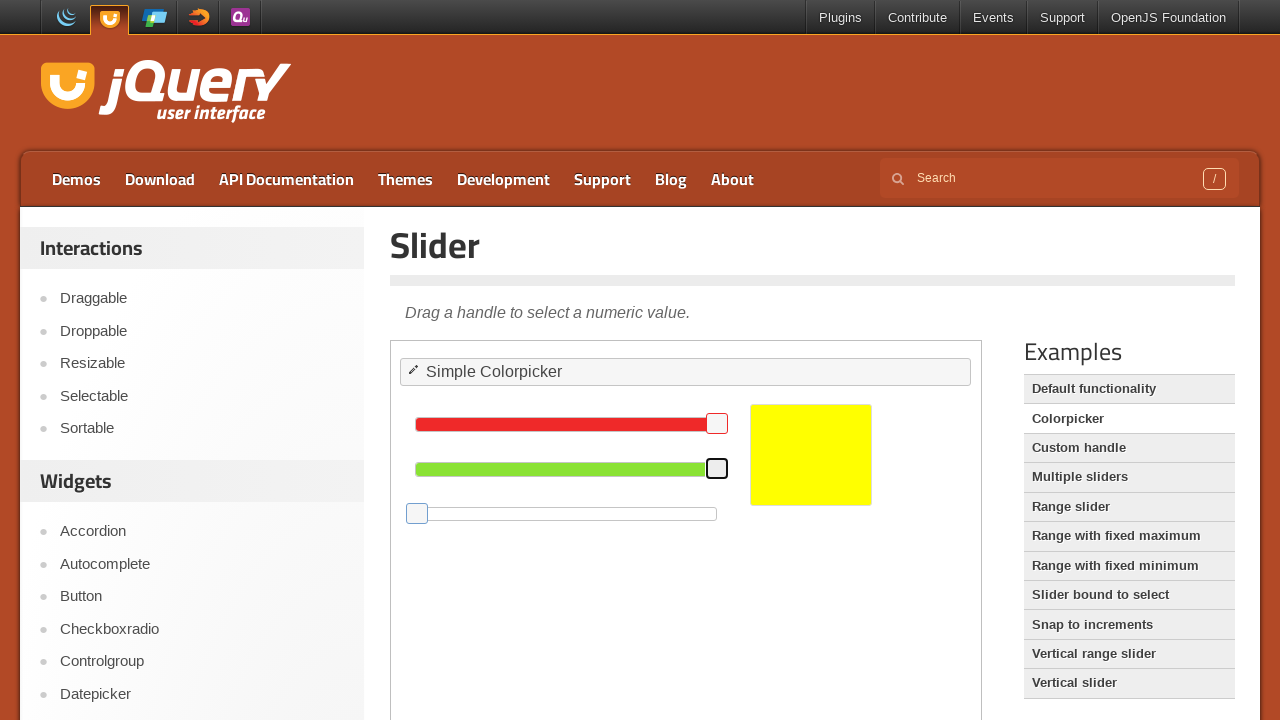

Located yellow color element to verify result
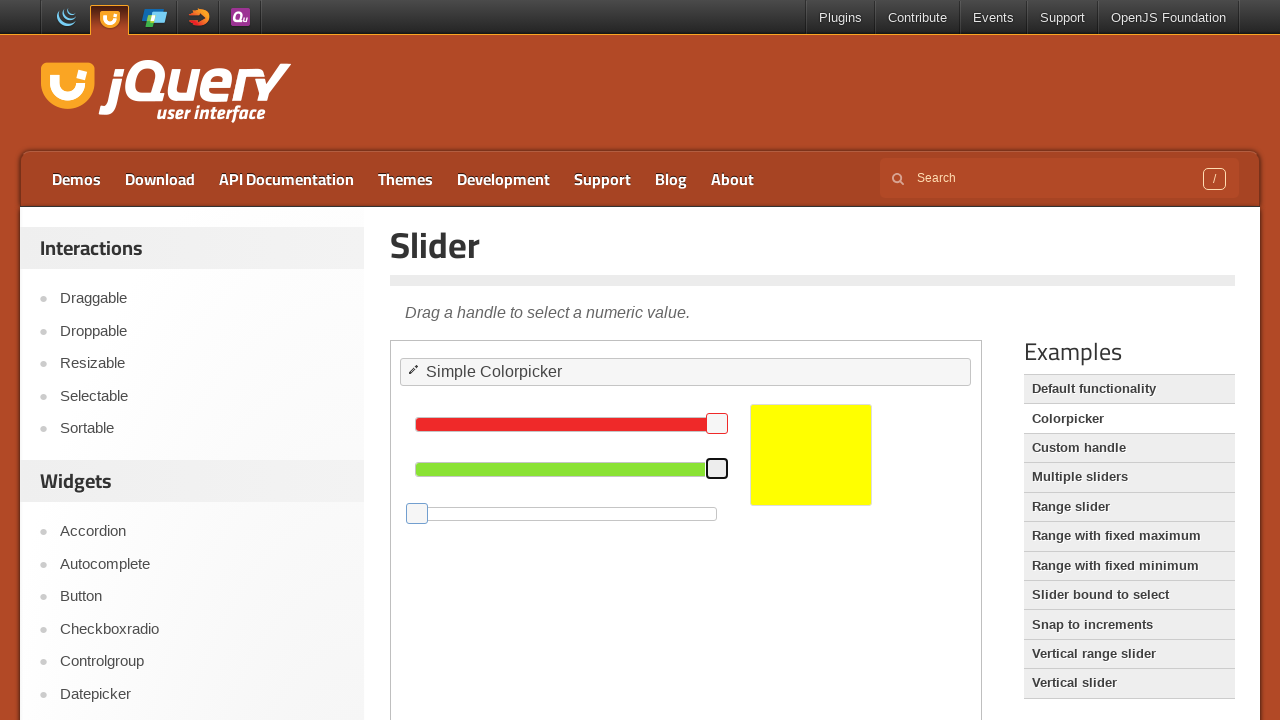

Verified that yellow color is displayed successfully
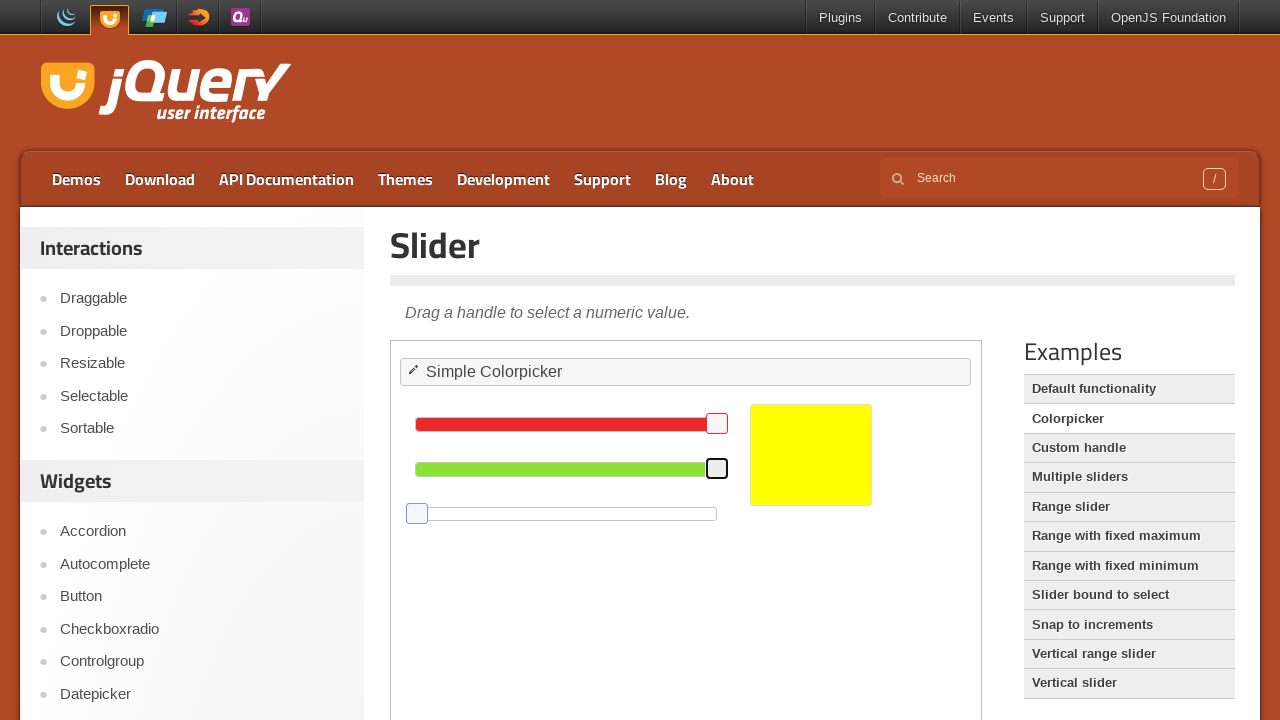

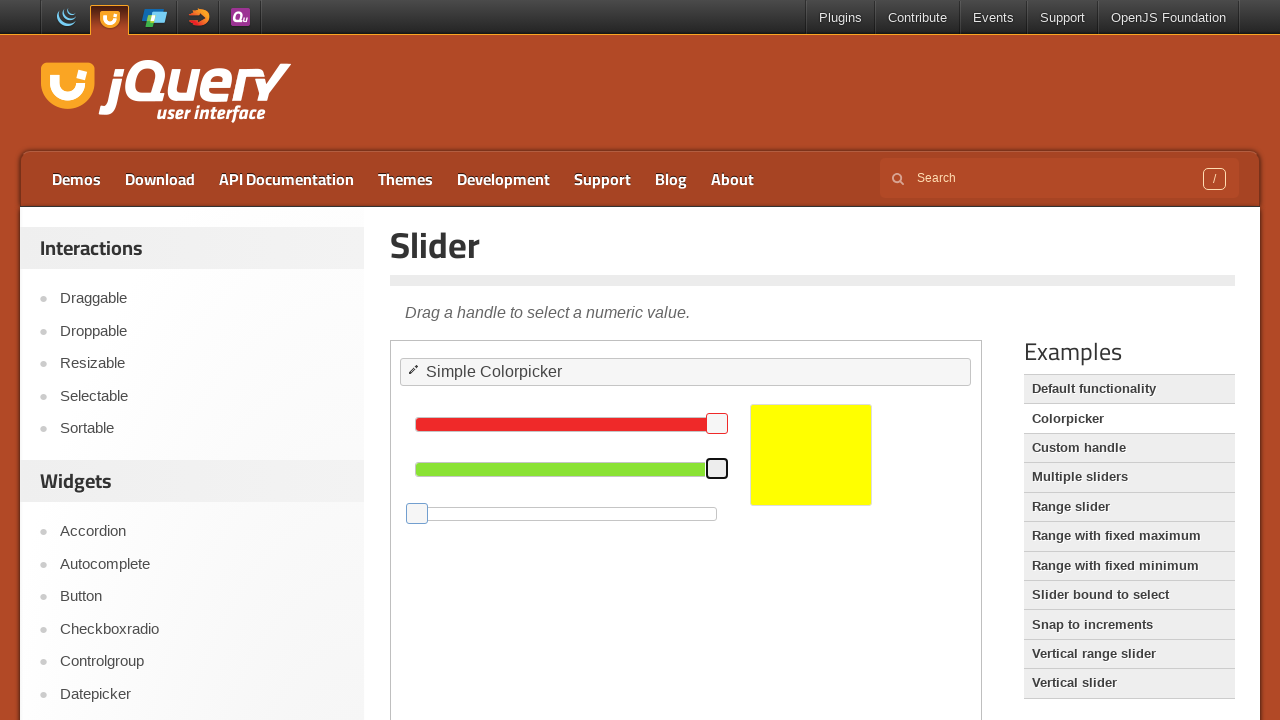